Tests the jQuery UI resizable widget by dragging the resize handle to expand the element horizontally

Starting URL: https://jqueryui.com/resizable/

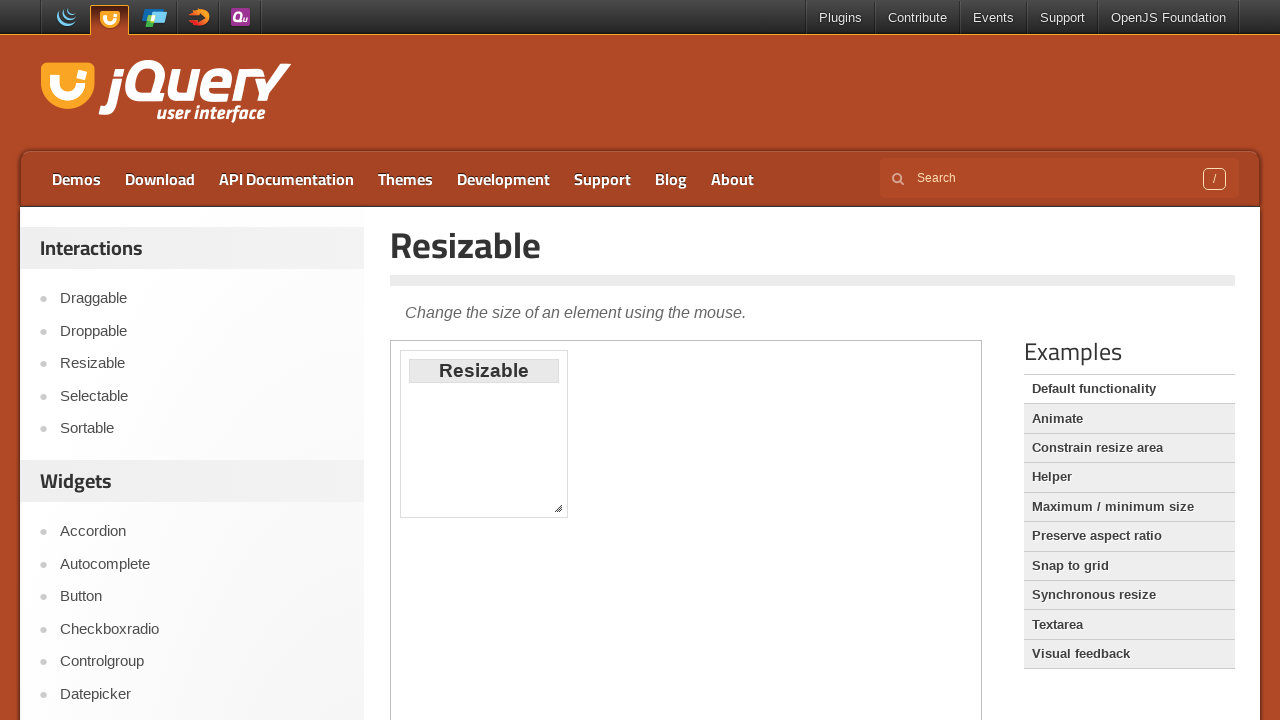

Located the iframe containing the resizable demo
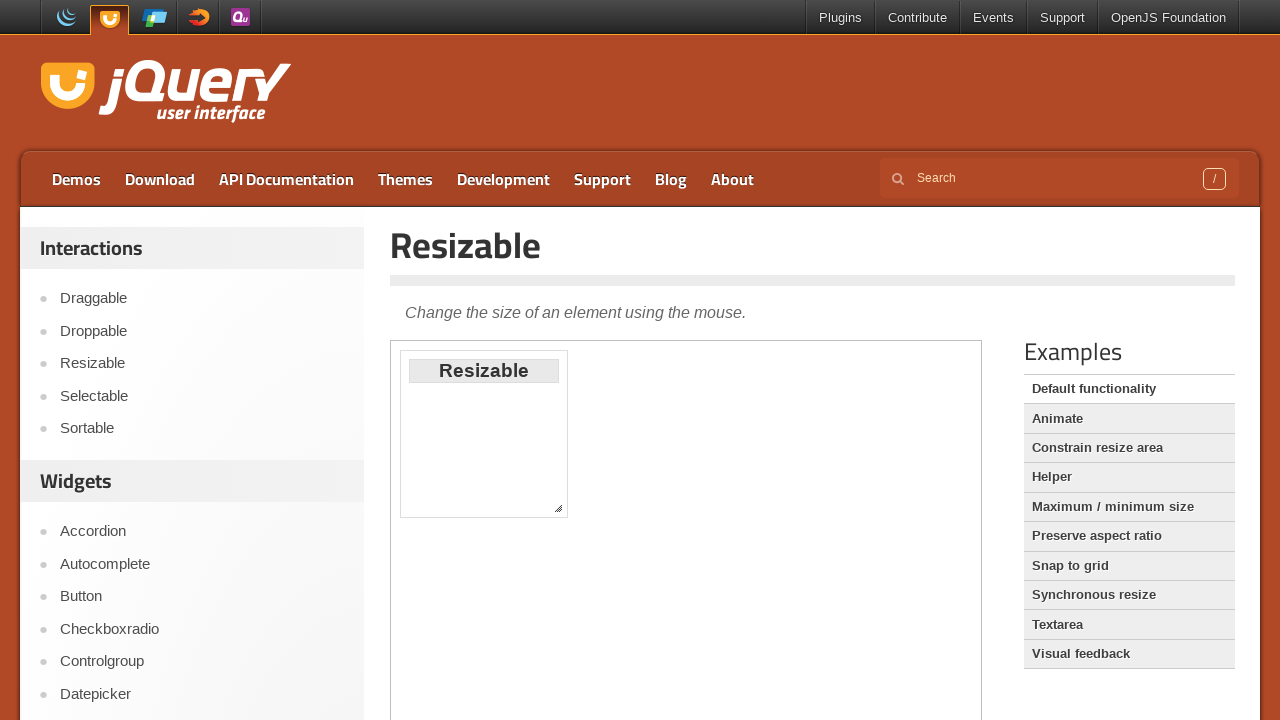

Located the resizable element with ID 'resizable'
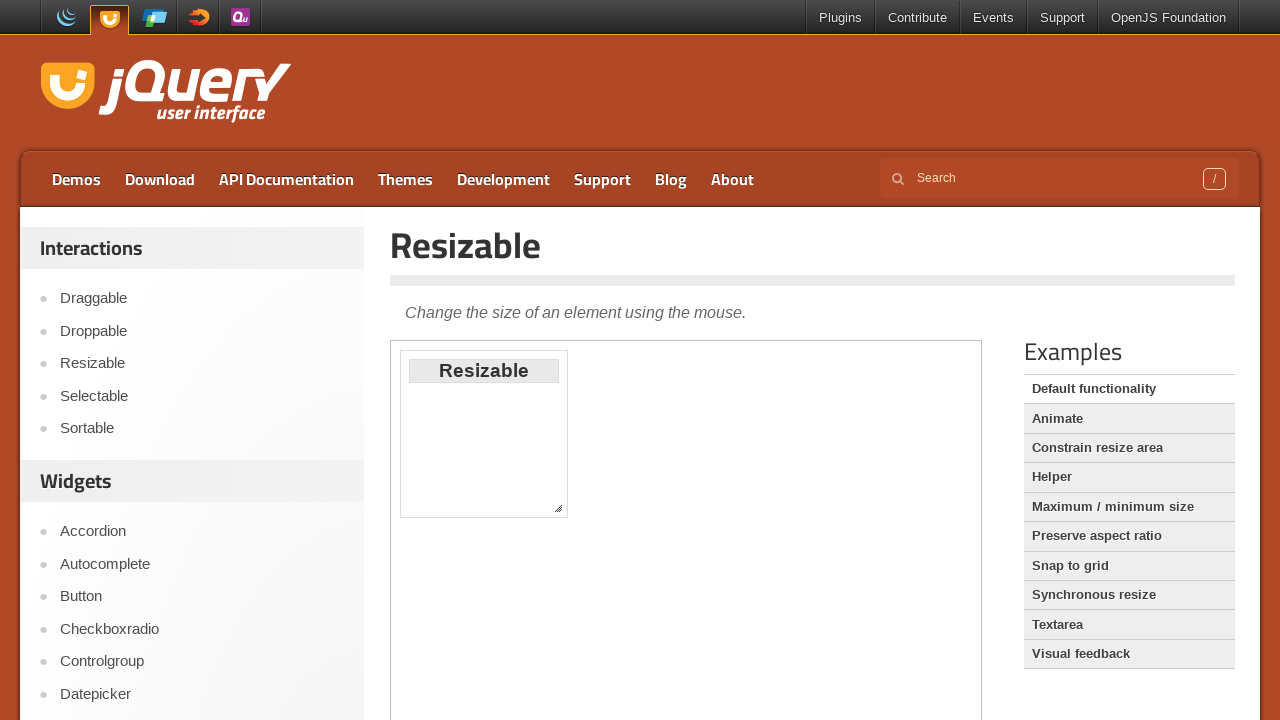

Located the southeast resize handle on the resizable element
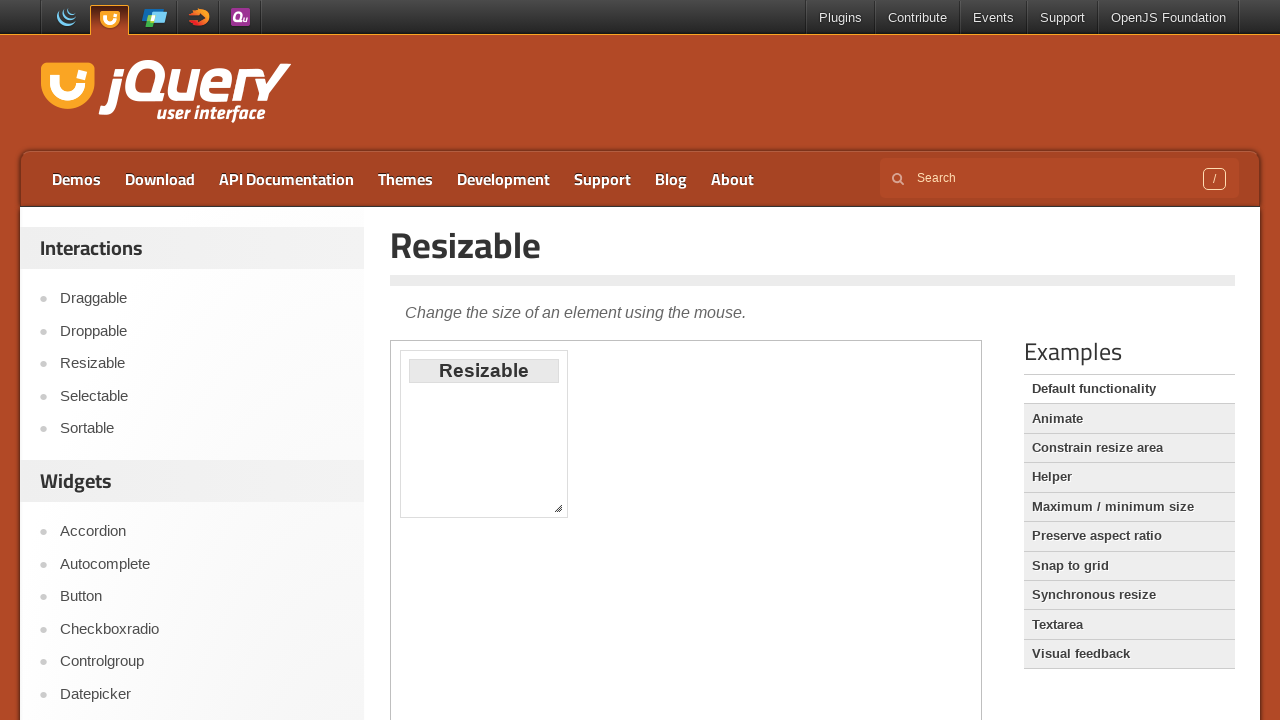

Dragged the resize handle 400 pixels to the right to expand the element horizontally at (950, 500)
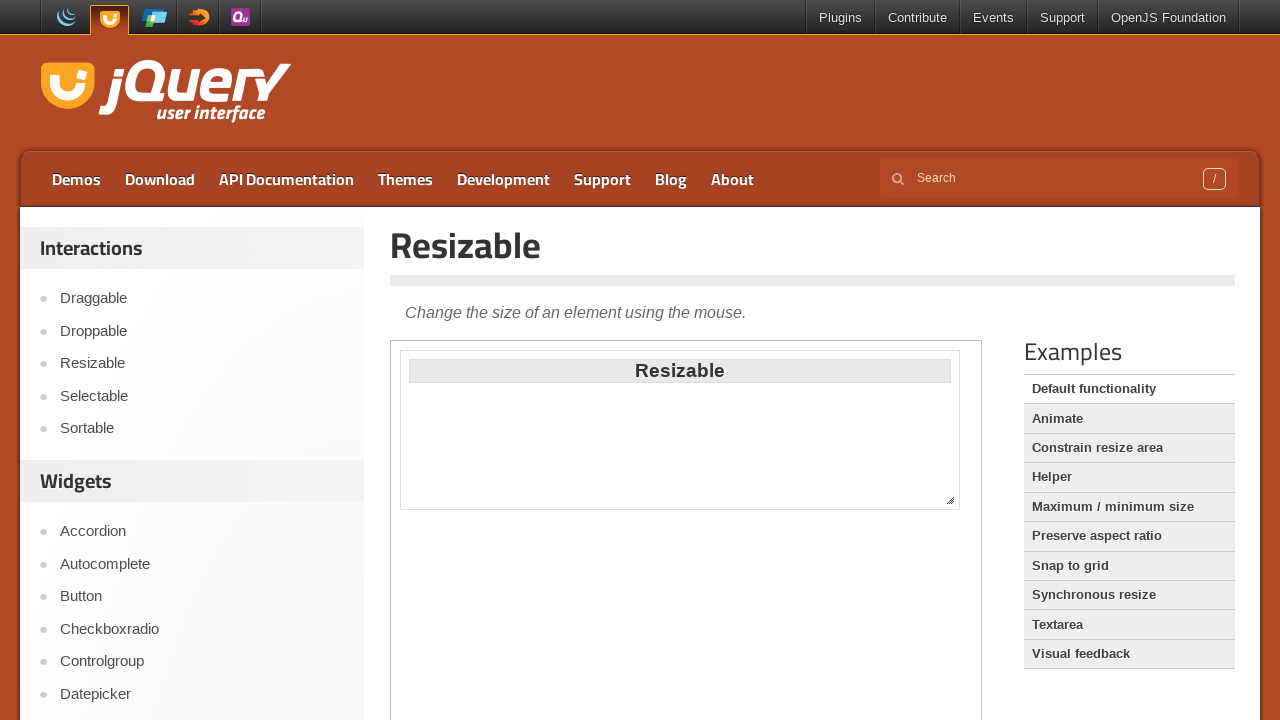

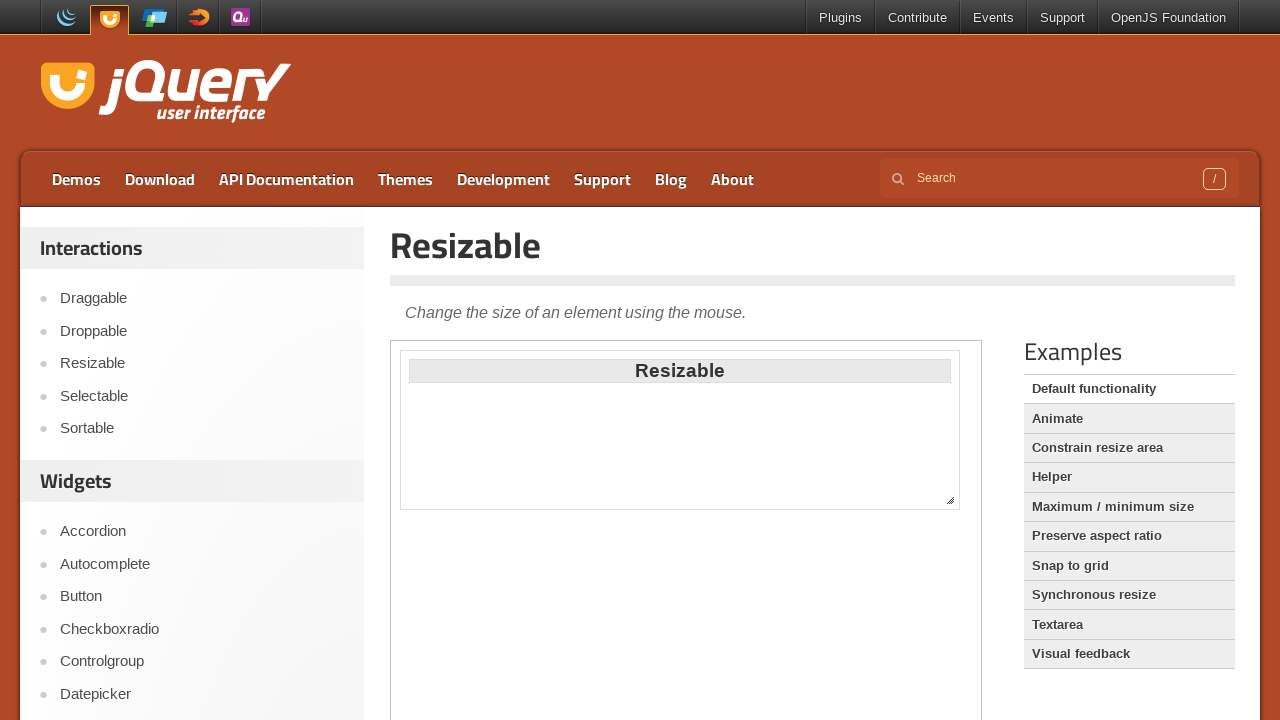